Tests auto-suggest dropdown functionality by typing a letter in an input field, waiting for suggestions to appear, and selecting a specific option (Japan) from the dropdown list.

Starting URL: https://www.w3schools.com/howto/howto_js_autocomplete.asp

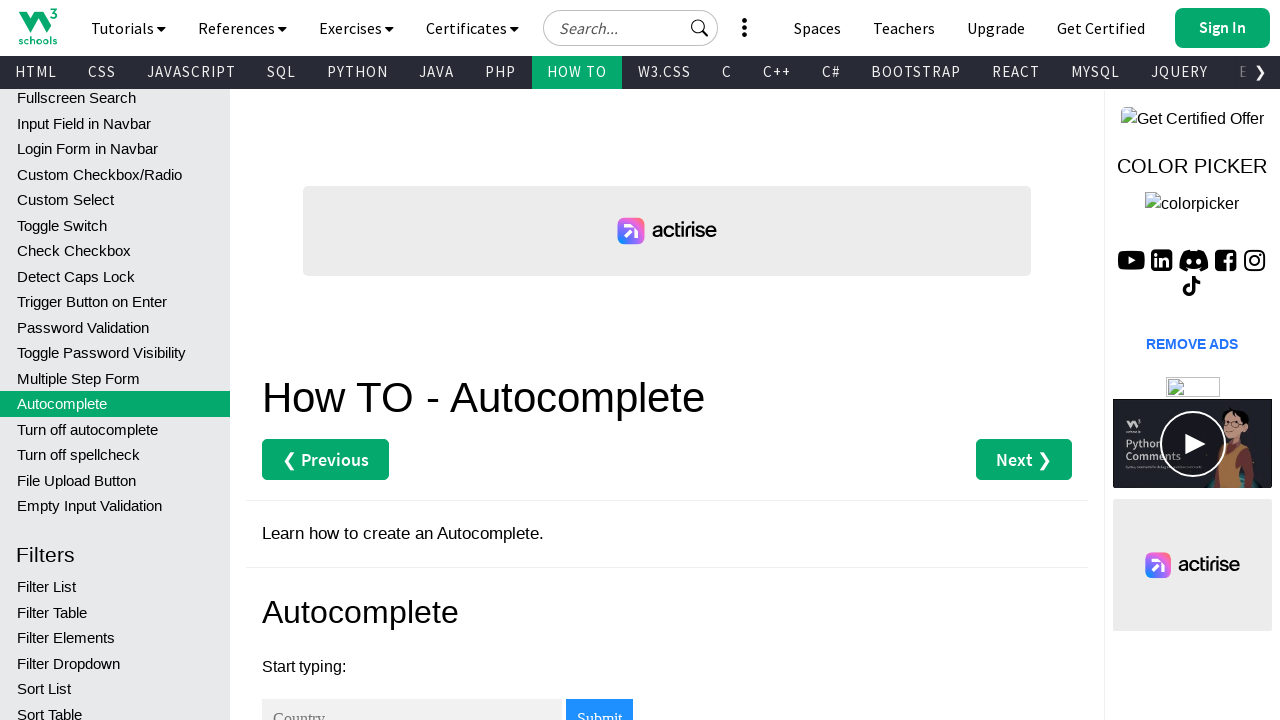

Typed 'j' in autocomplete input field to trigger suggestions on #myInput
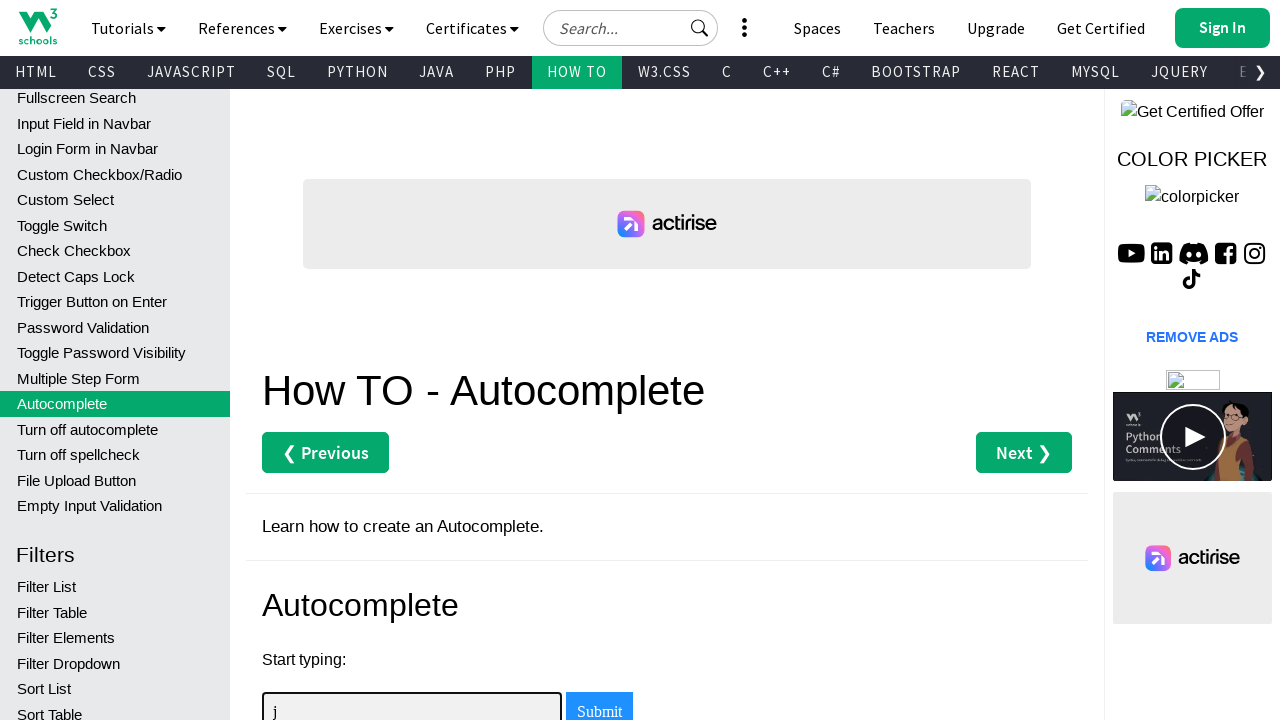

Autocomplete suggestion list appeared
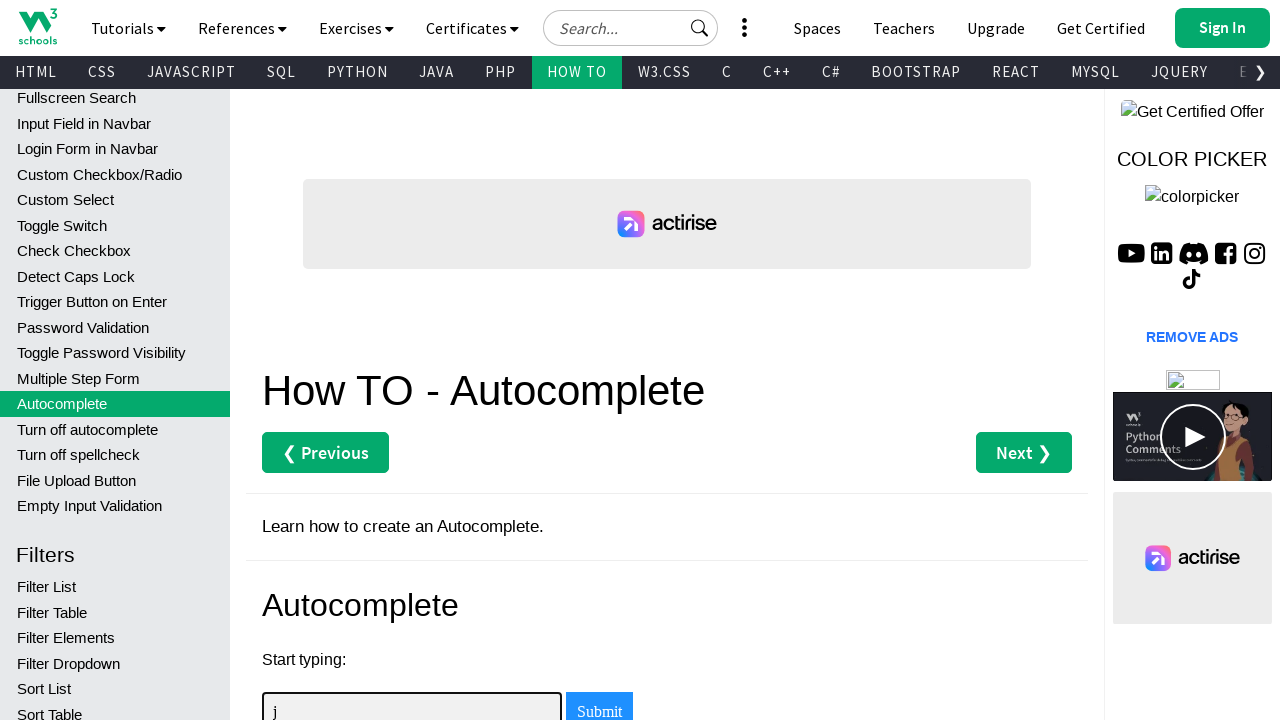

Located all suggestion items in dropdown
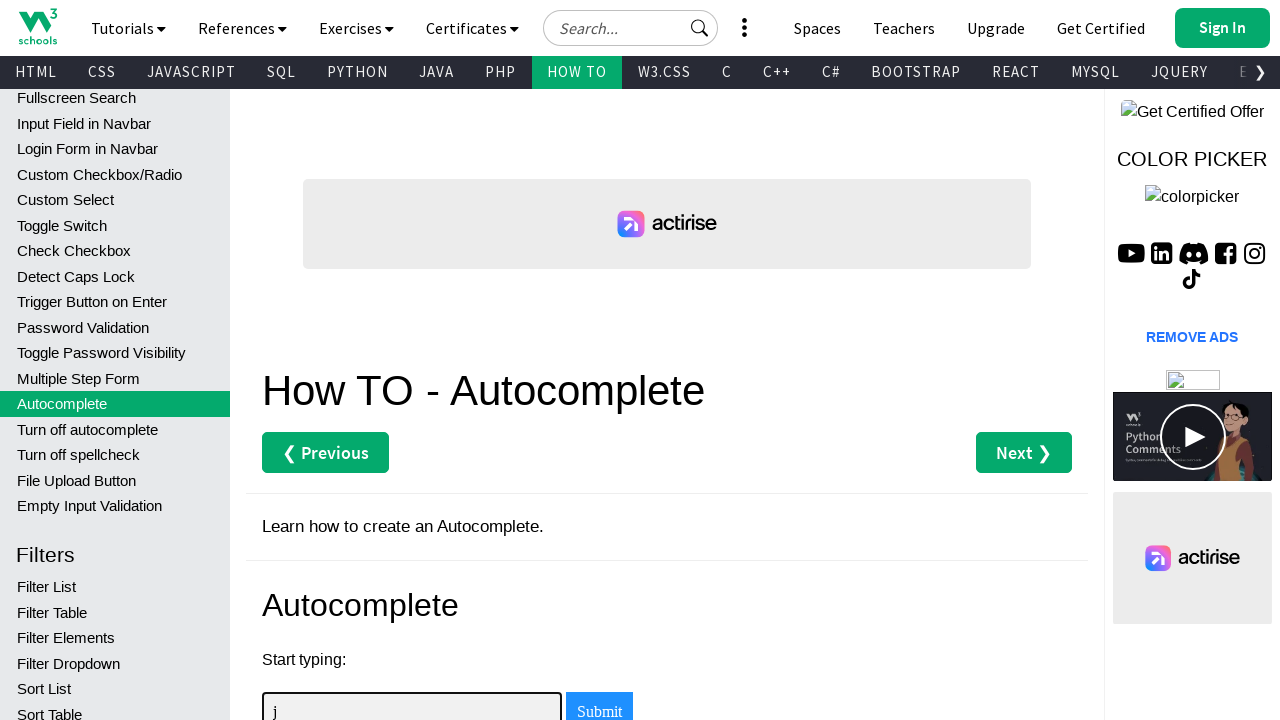

Found 4 suggestion items in dropdown
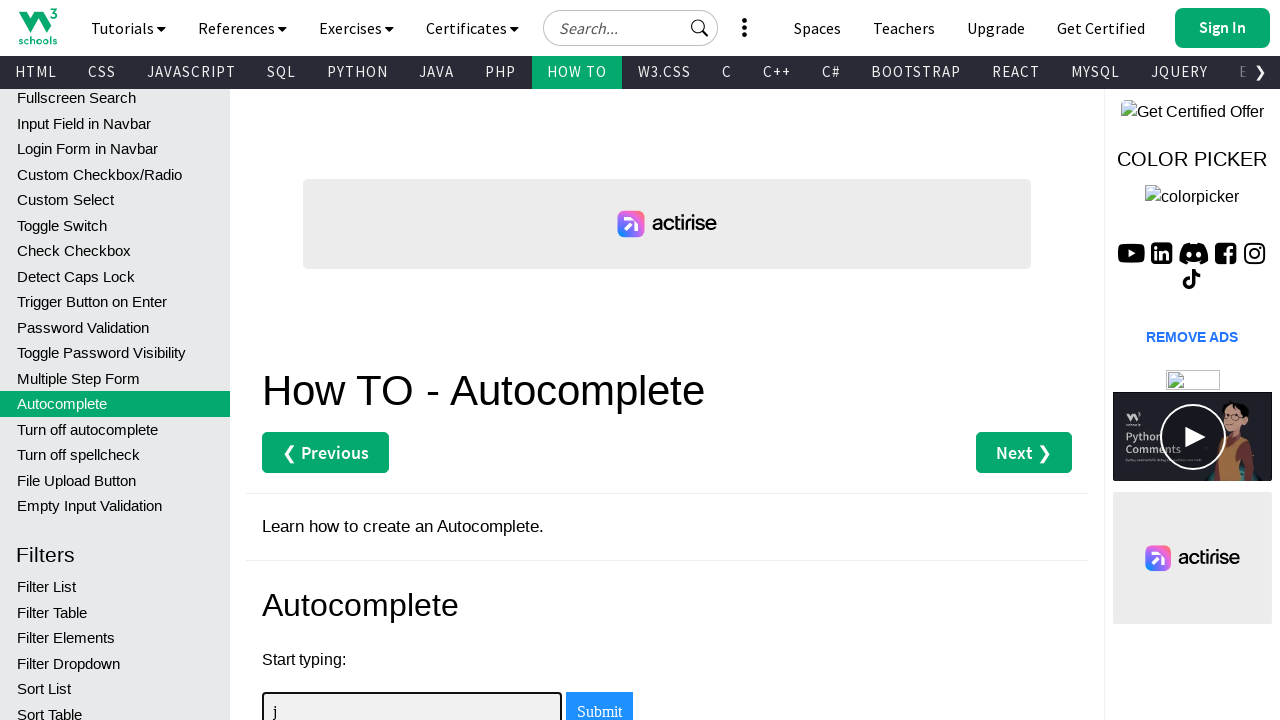

Clicked on 'Japan' from autocomplete suggestions at (412, 360) on xpath=//div[@id='myInputautocomplete-list']//div >> nth=1
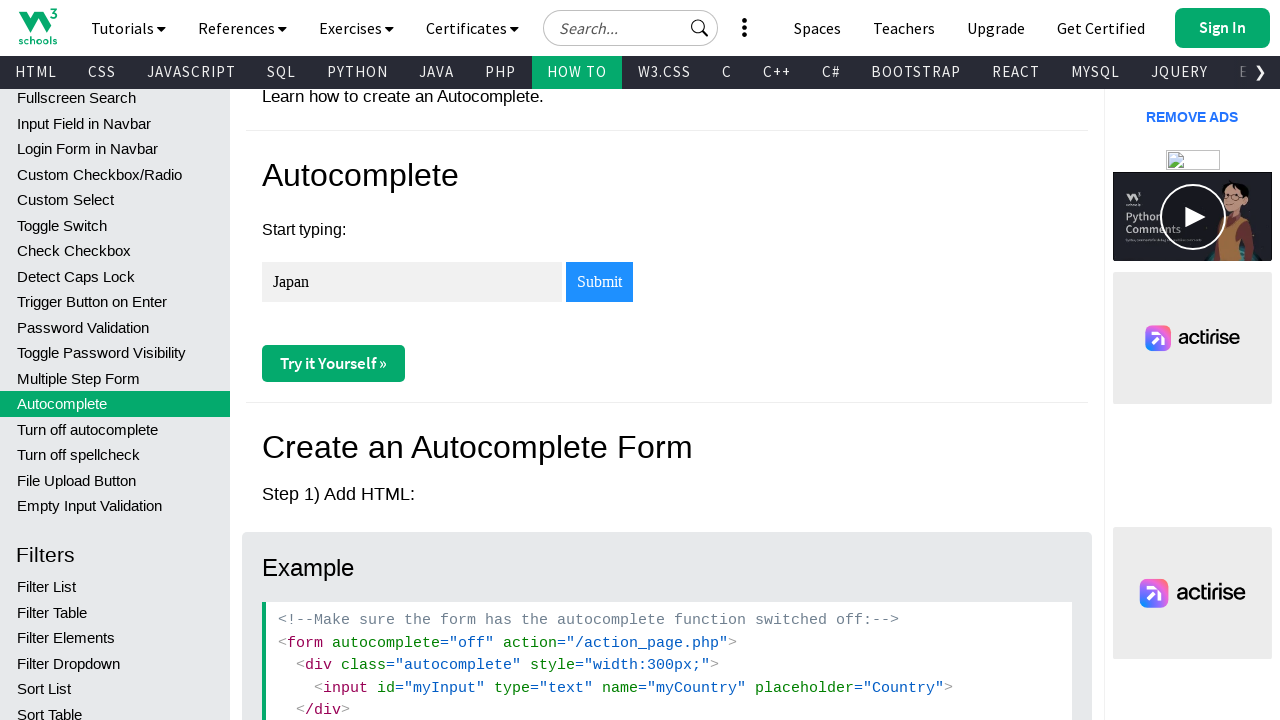

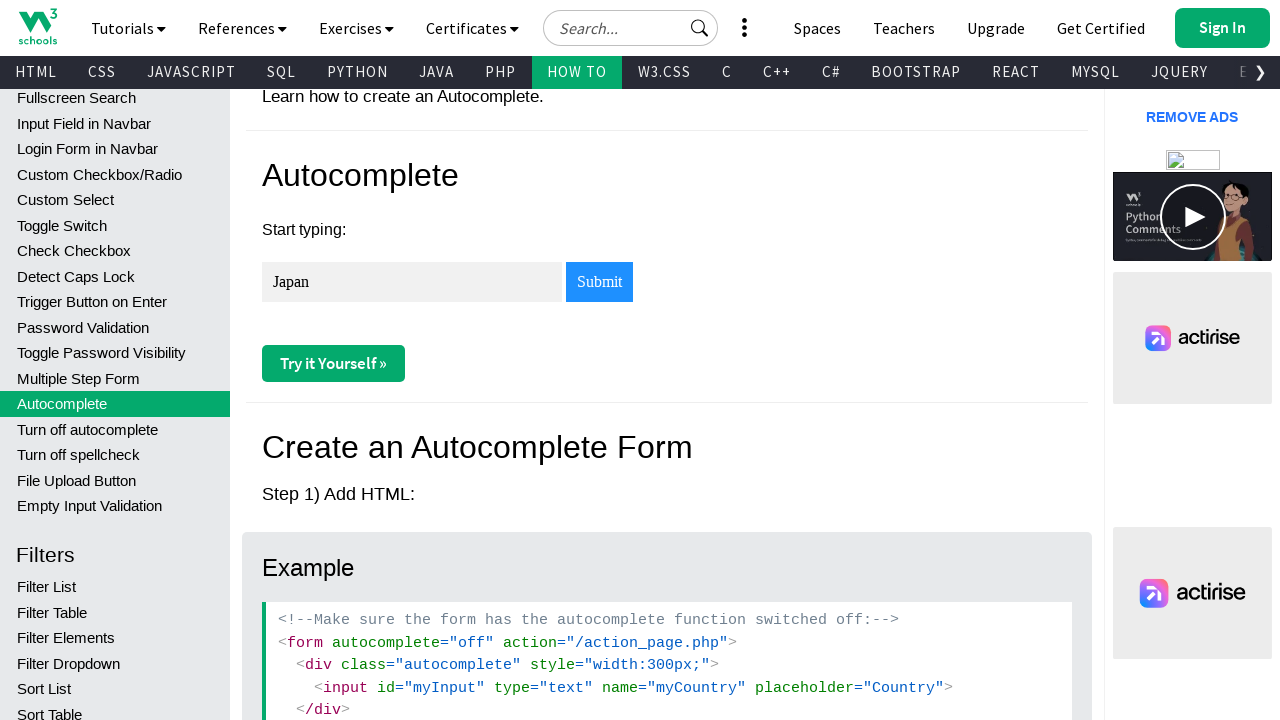